Tests drag and drop functionality by dragging a draggable element onto a droppable target within an iframe

Starting URL: https://jqueryui.com/droppable/

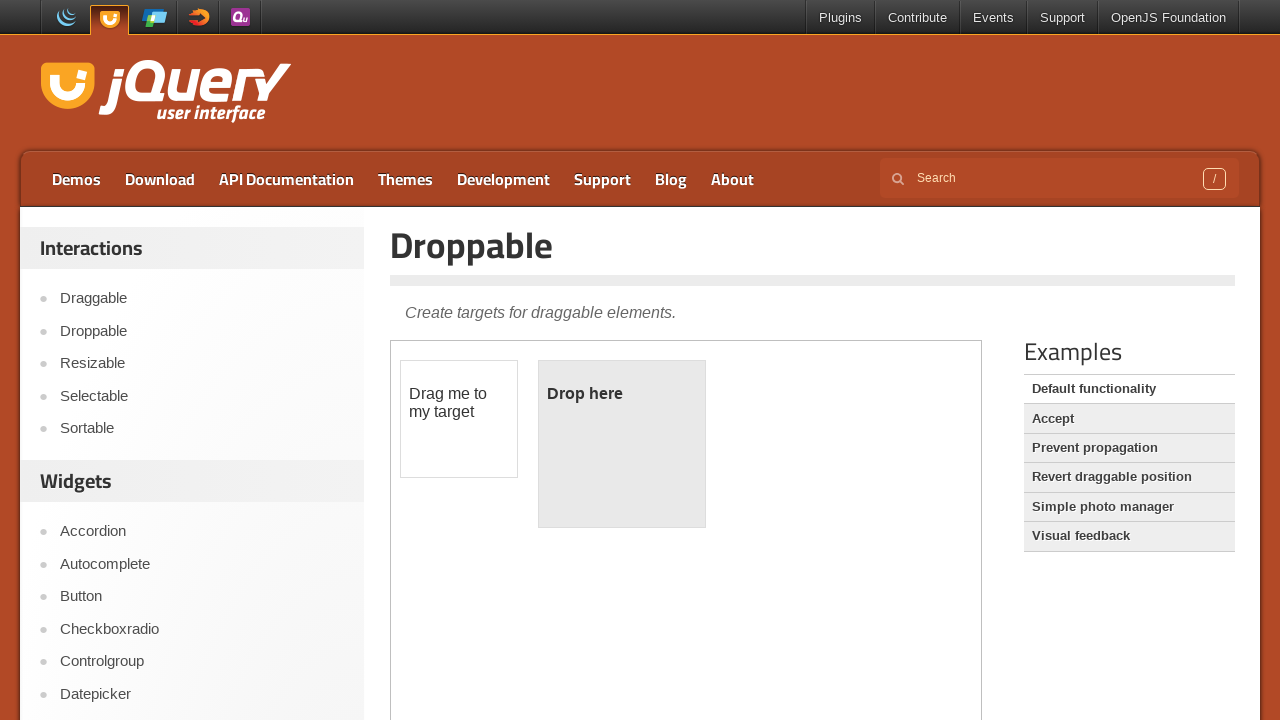

Waited for Droppable page header to load
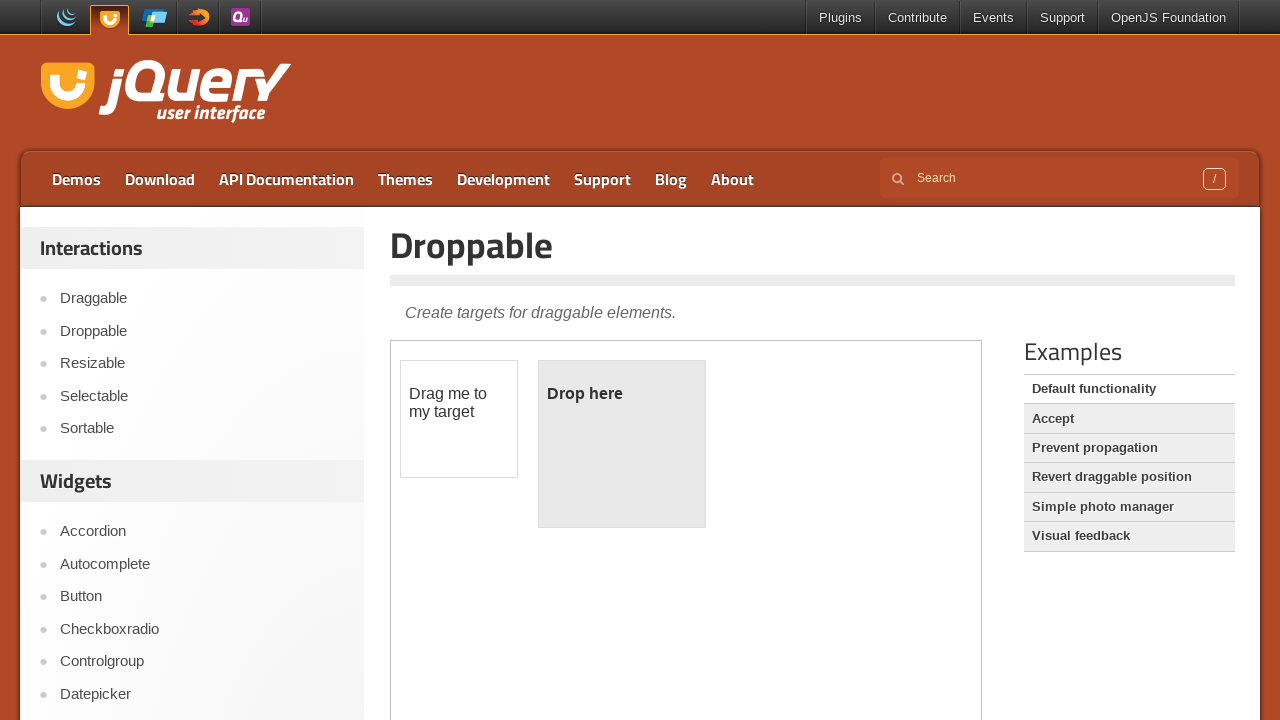

Located iframe containing drag and drop demo
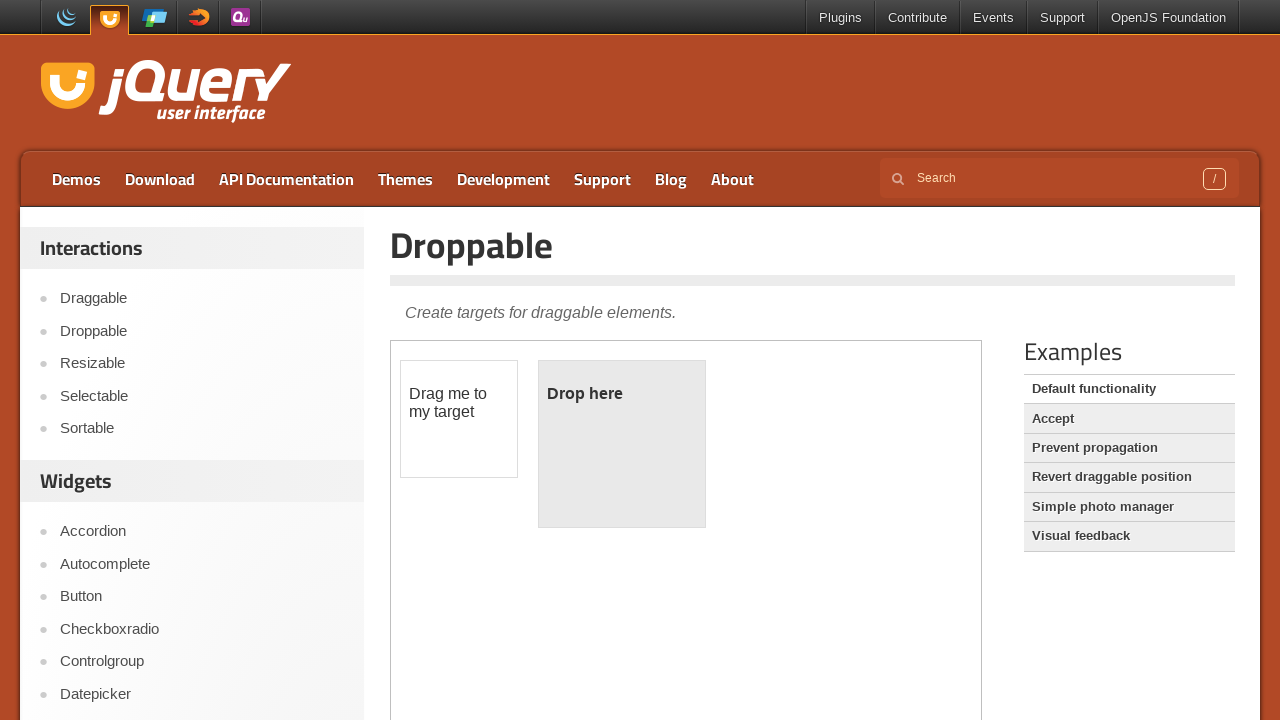

Draggable element is now visible
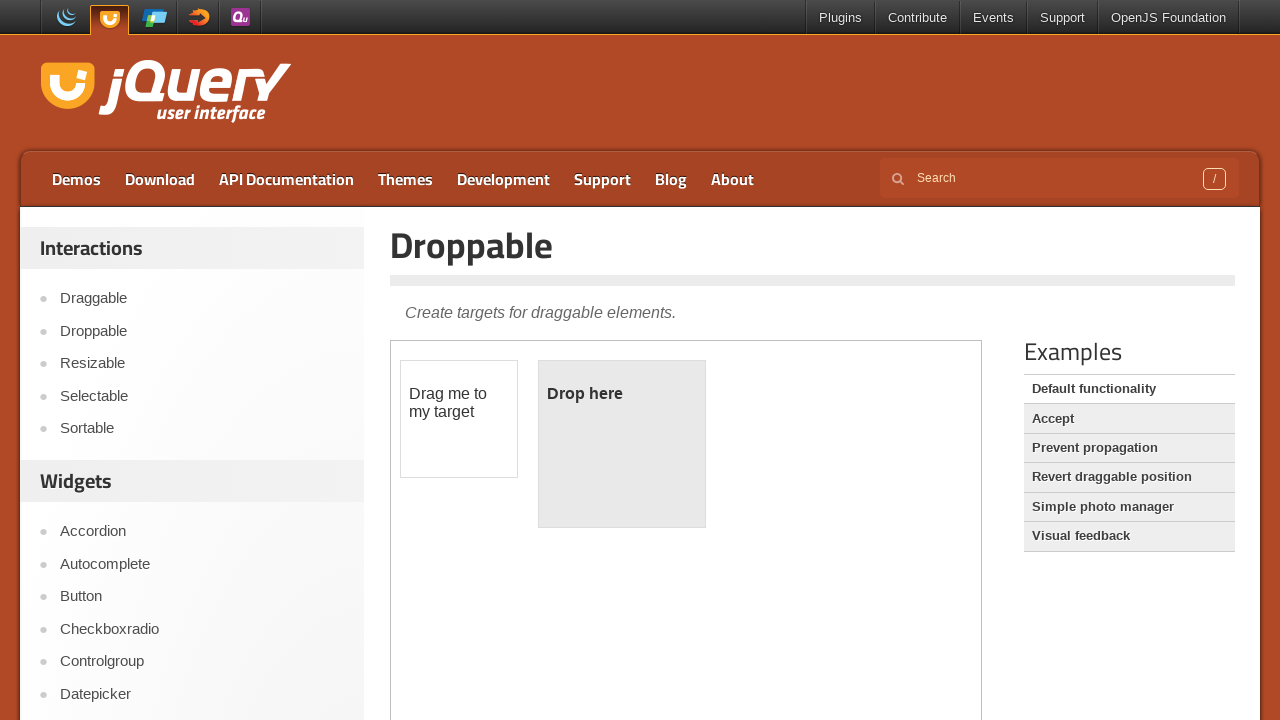

Droppable target element is now visible
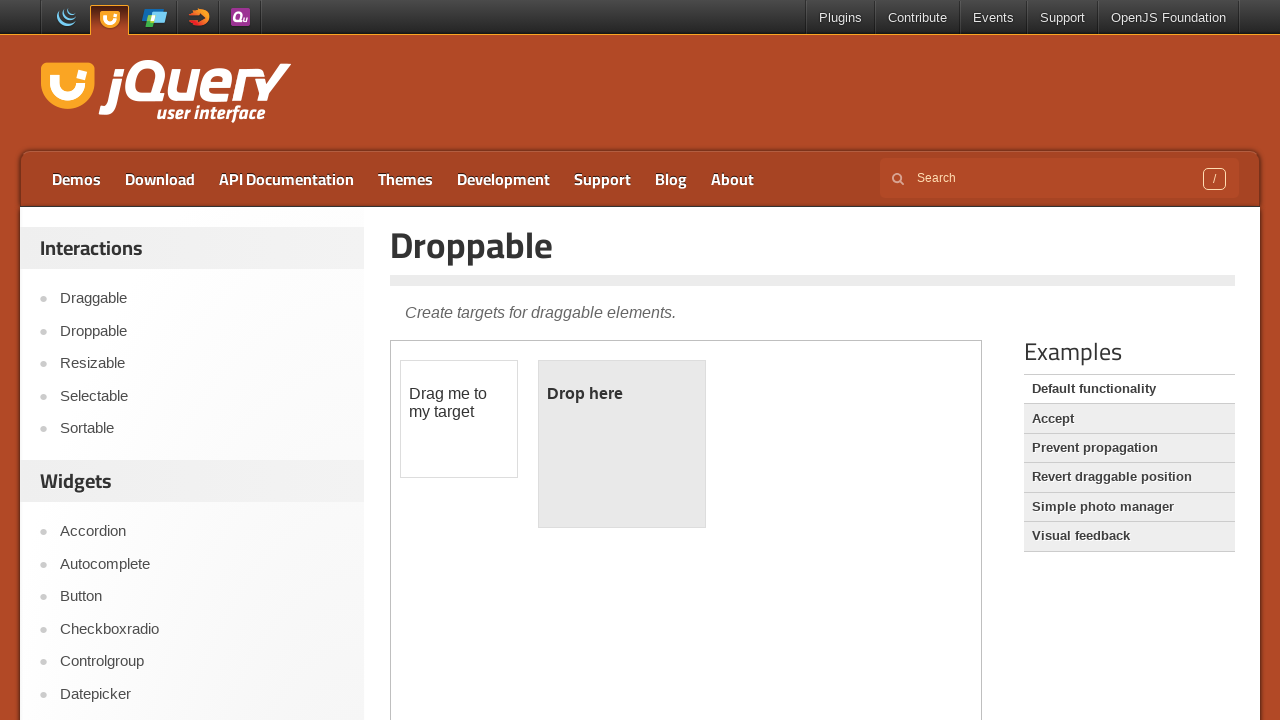

Dragged draggable element onto droppable target at (622, 444)
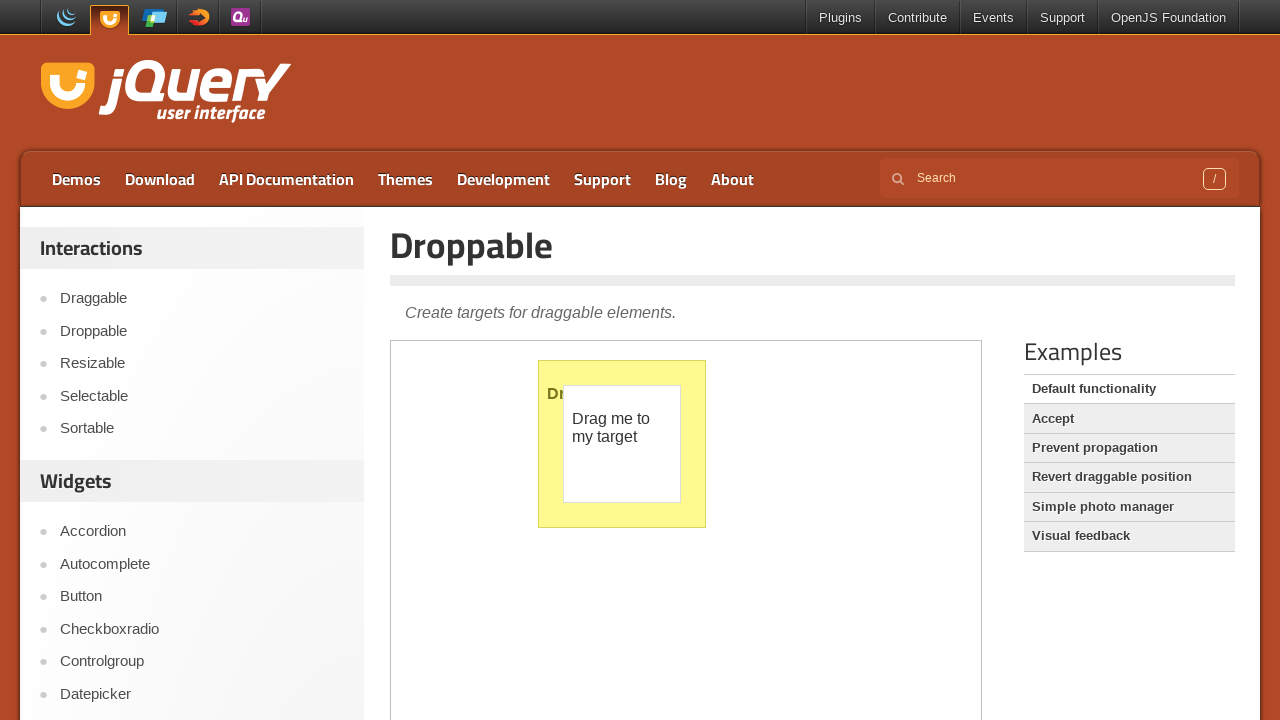

Verified successful drop - 'Dropped' message appeared
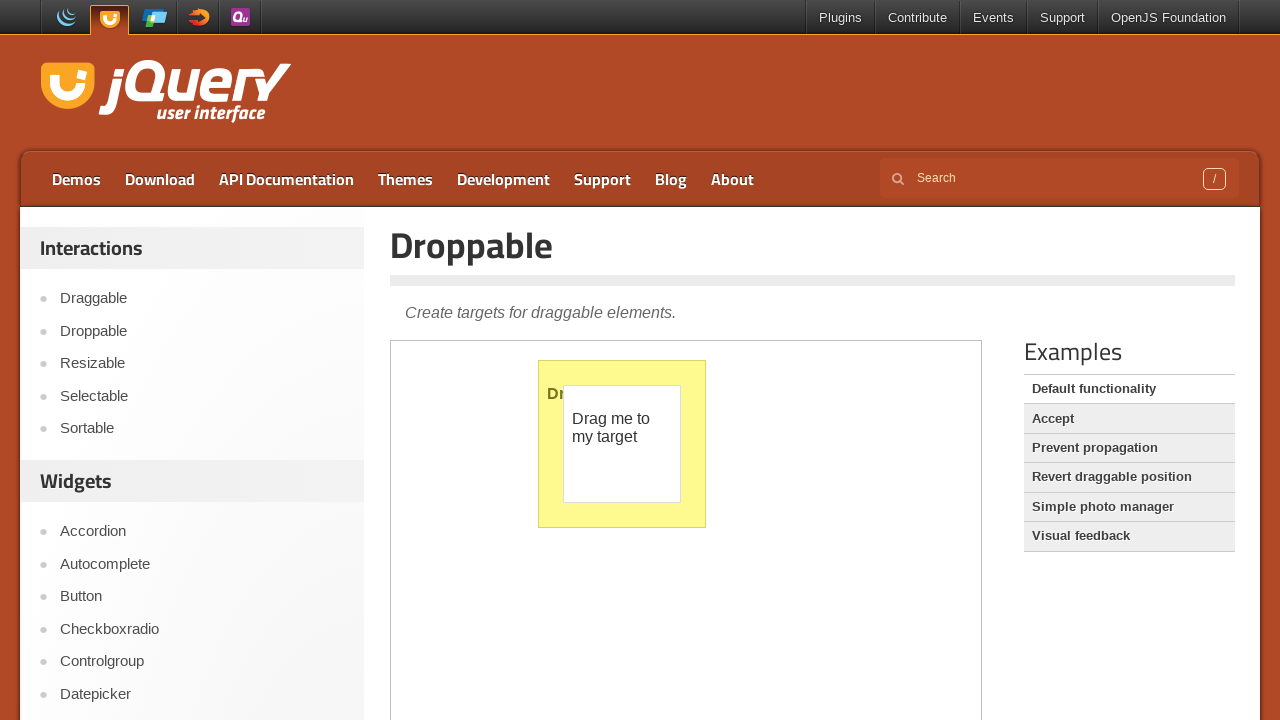

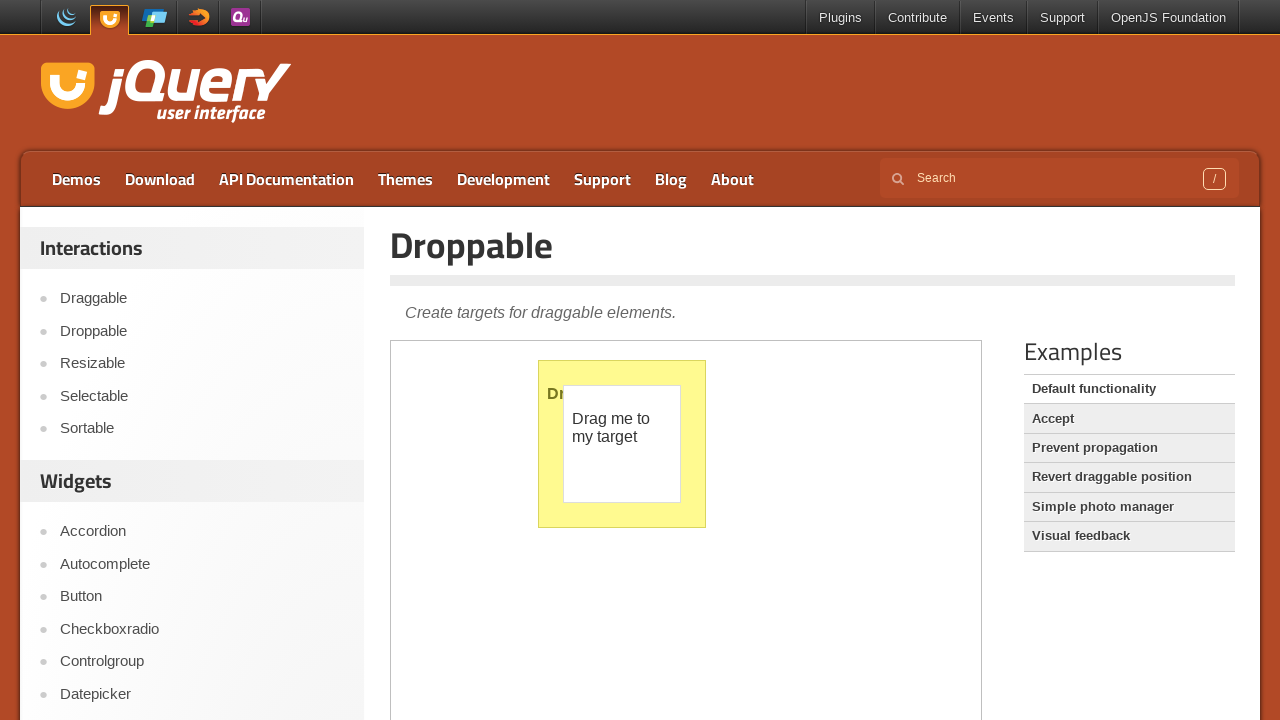